Retrieves and prints the text from the Login heading on the login page

Starting URL: https://opensource-demo.orangehrmlive.com/web/index.php/auth/login

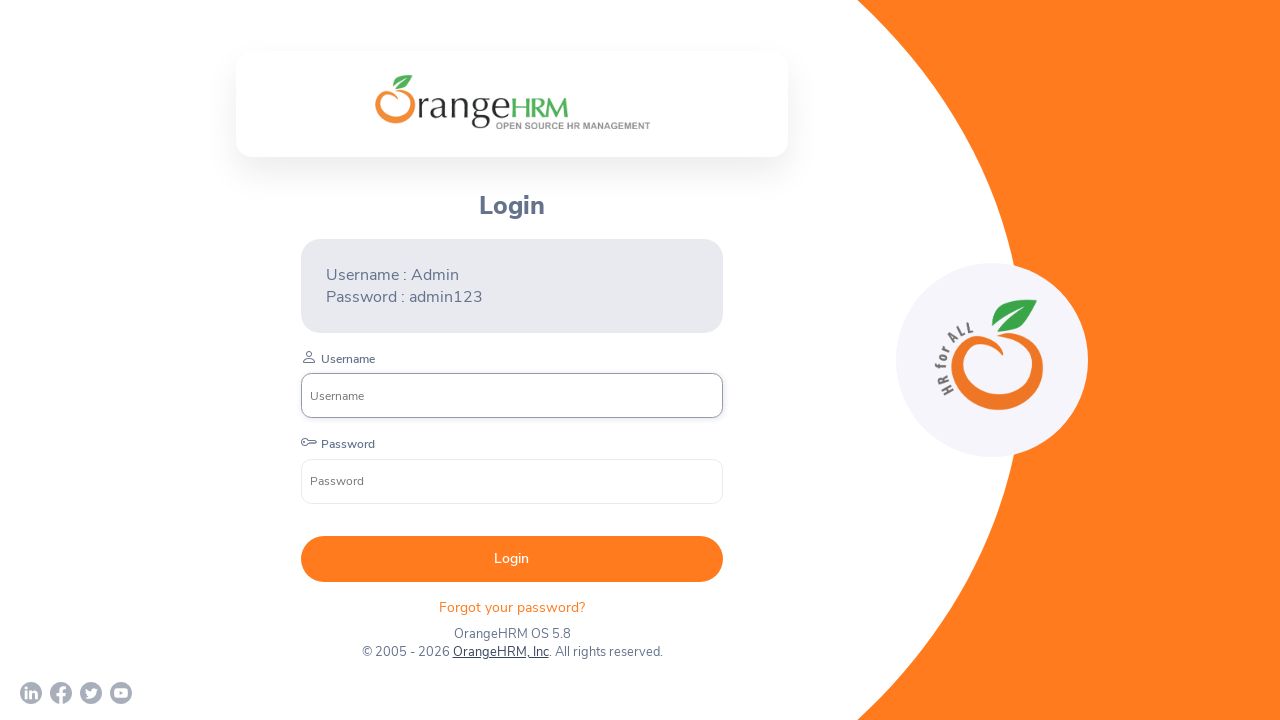

Waited for Login heading to become visible
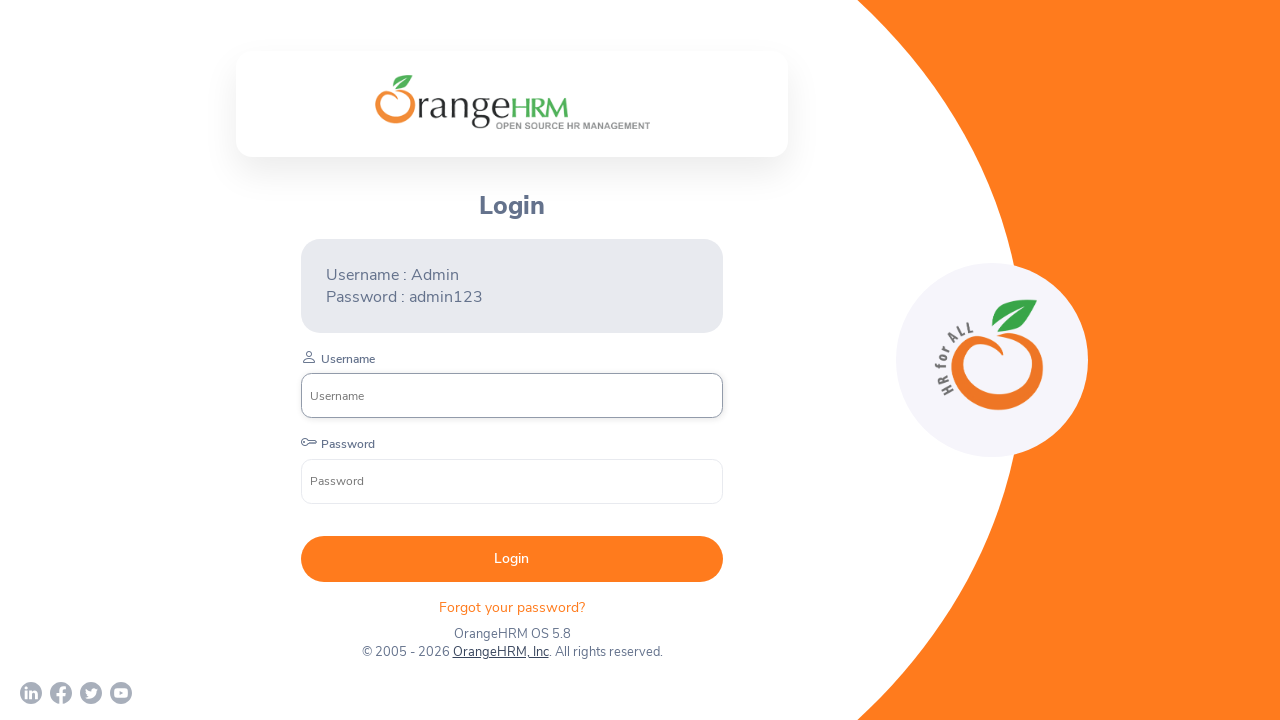

Retrieved text content from Login heading
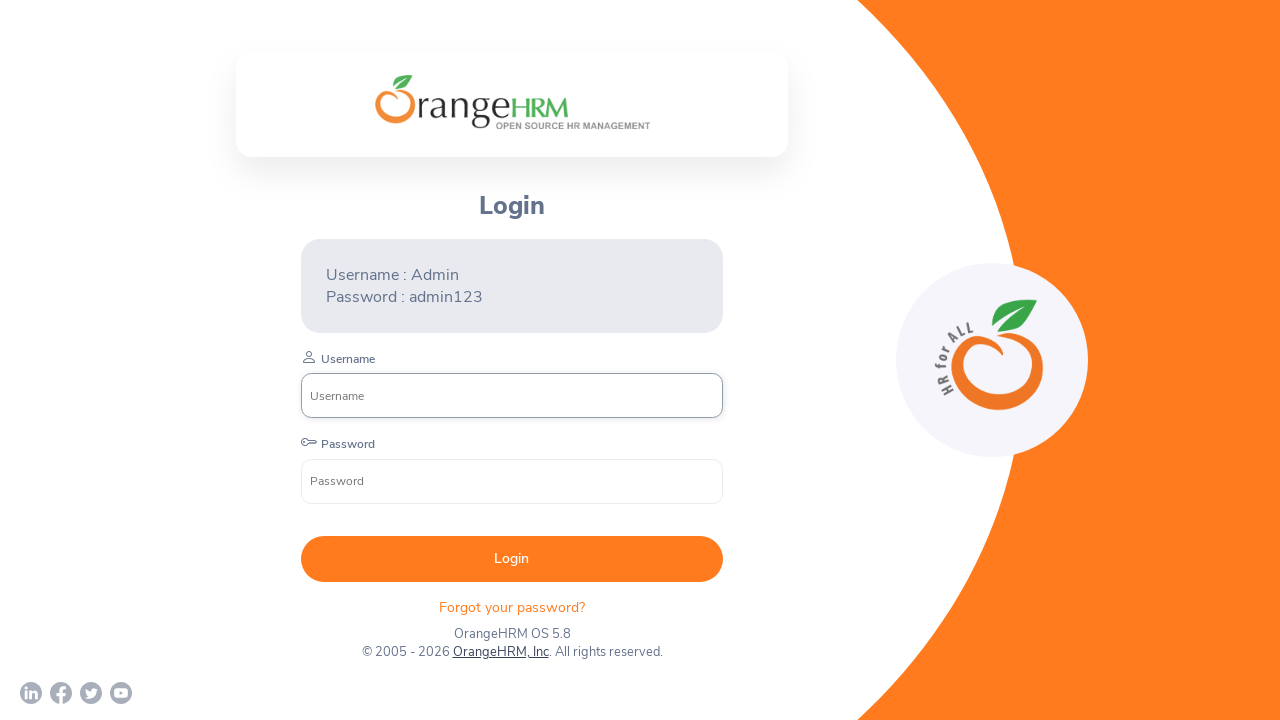

Printed Login heading text
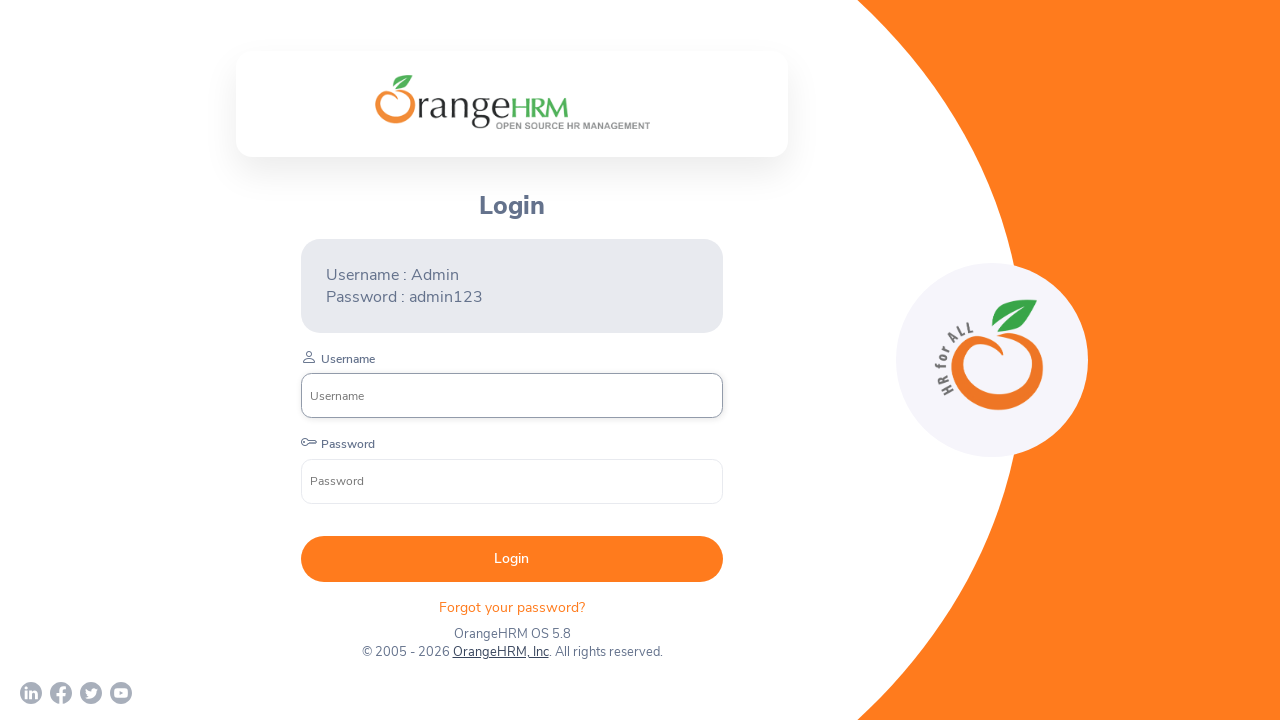

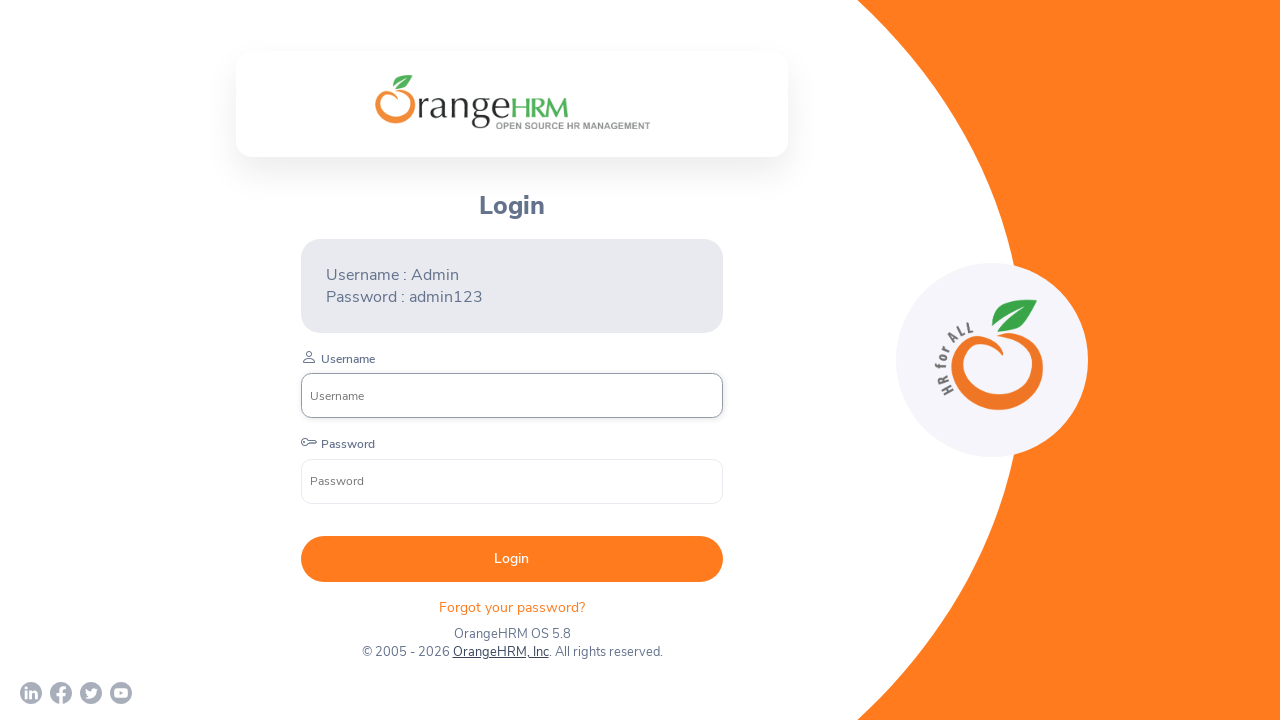